Tests auto-suggest dropdown functionality by typing partial text and selecting a matching option from the suggestions

Starting URL: https://rahulshettyacademy.com/dropdownsPractise/

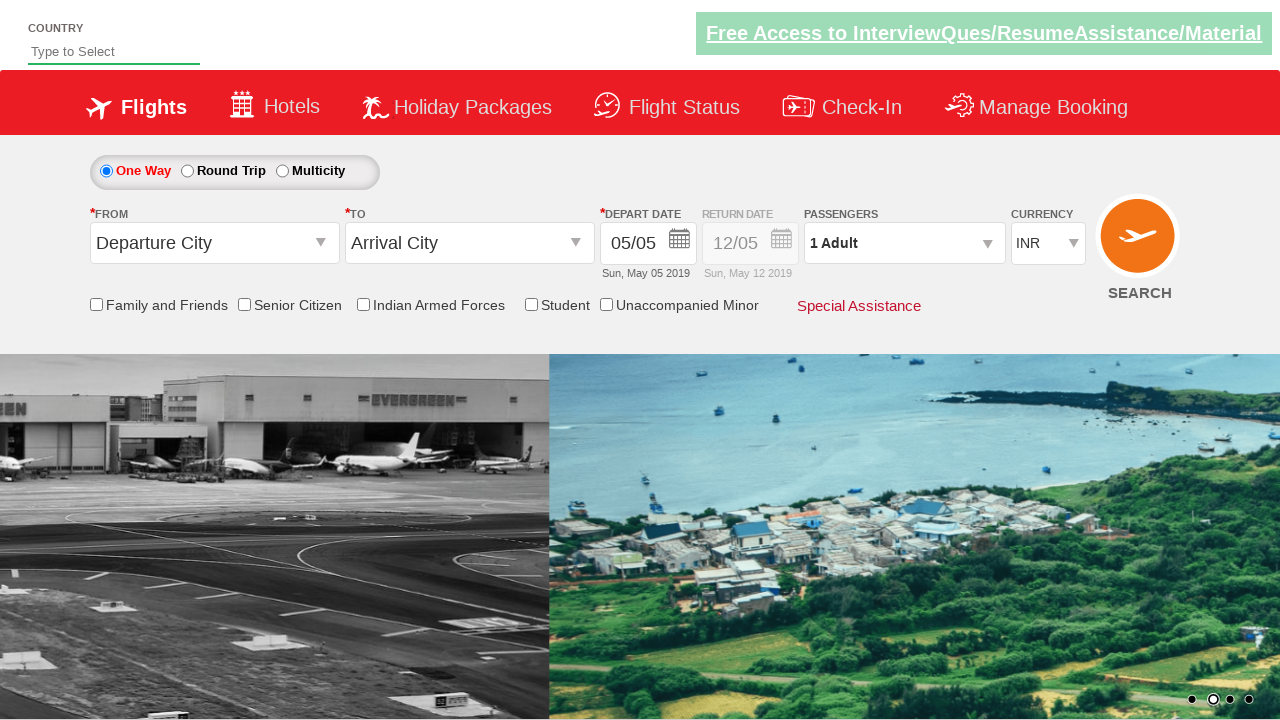

Filled autosuggest field with 'ind' to trigger dropdown suggestions on #autosuggest
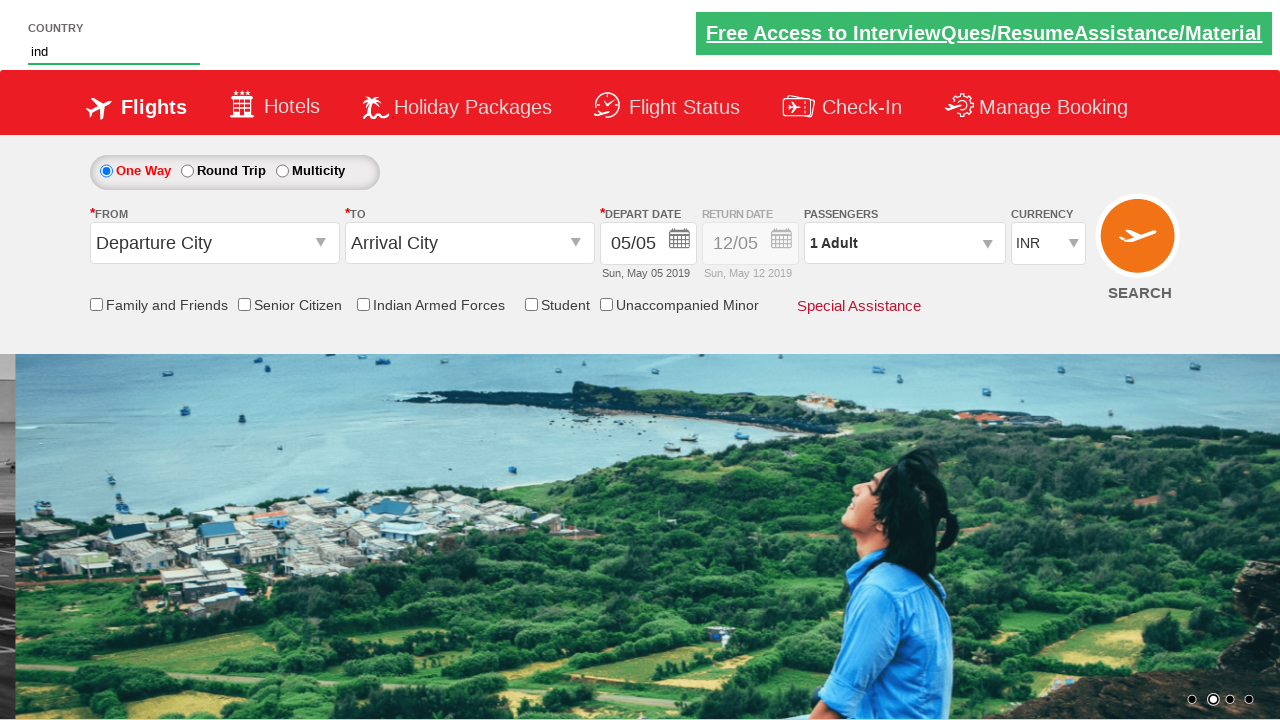

Auto-suggest dropdown options loaded
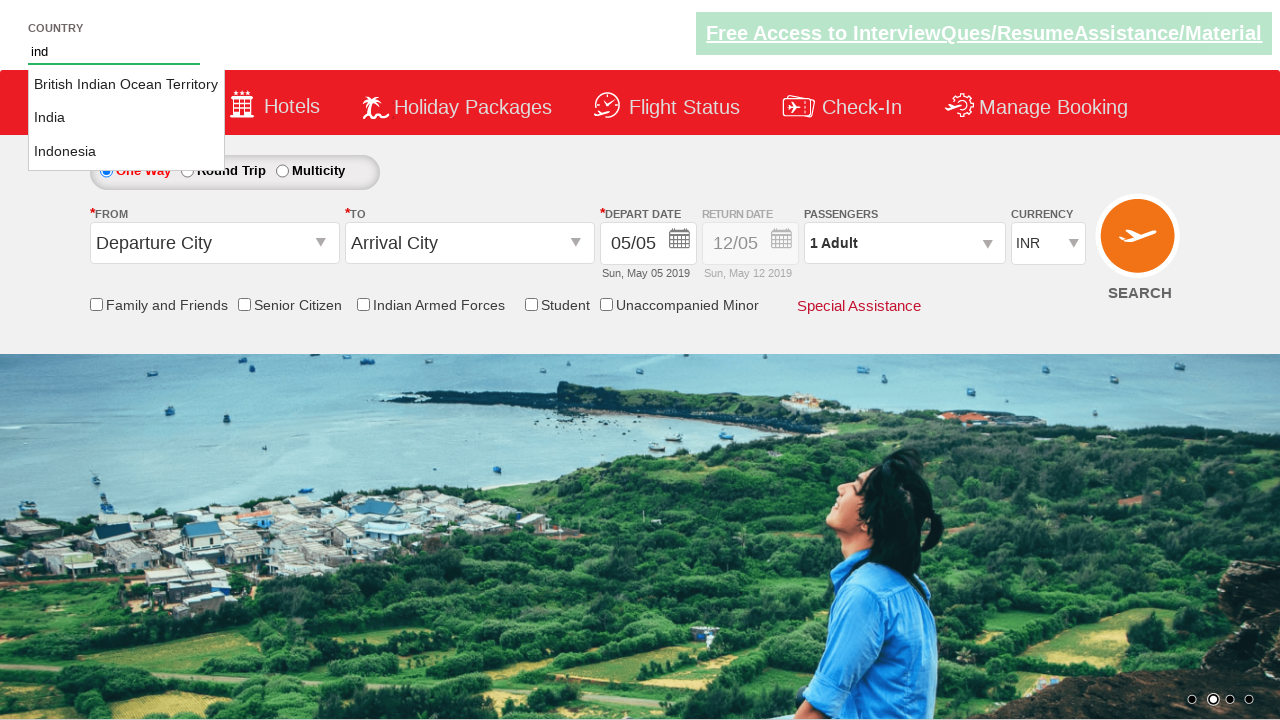

Retrieved all suggested dropdown options
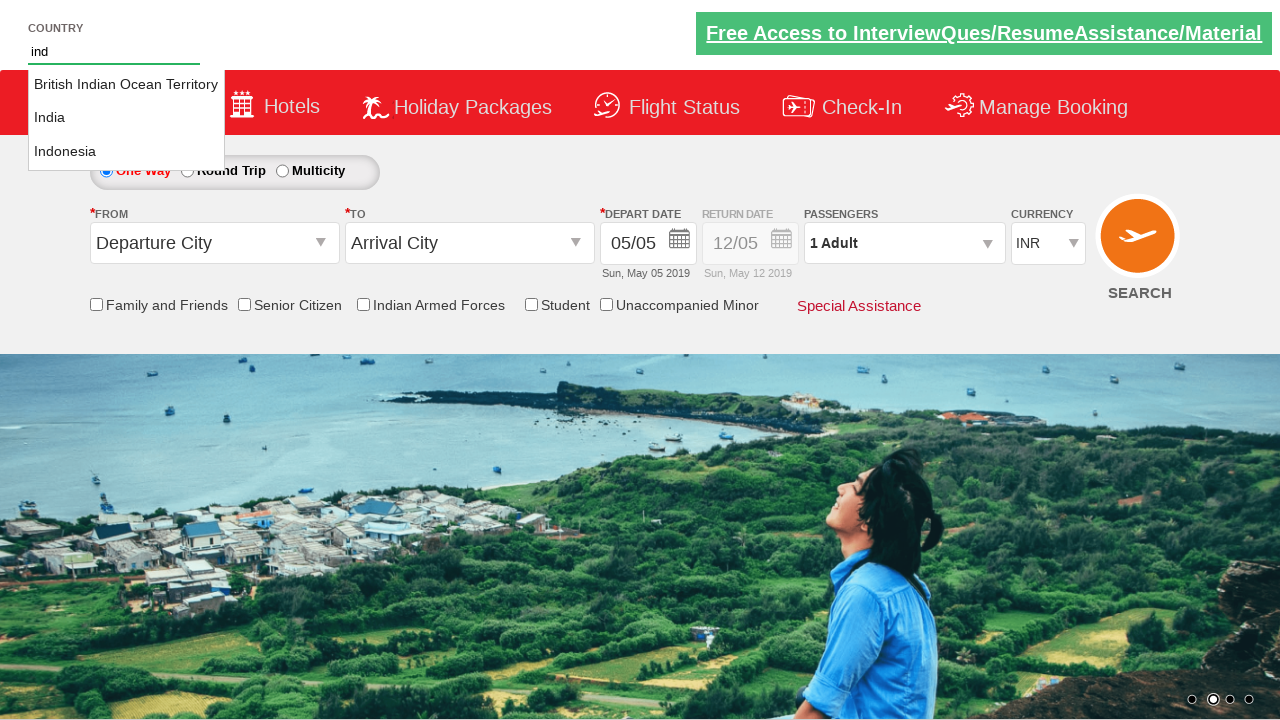

Selected 'India' from auto-suggest dropdown at (126, 118) on li.ui-menu-item >> nth=1
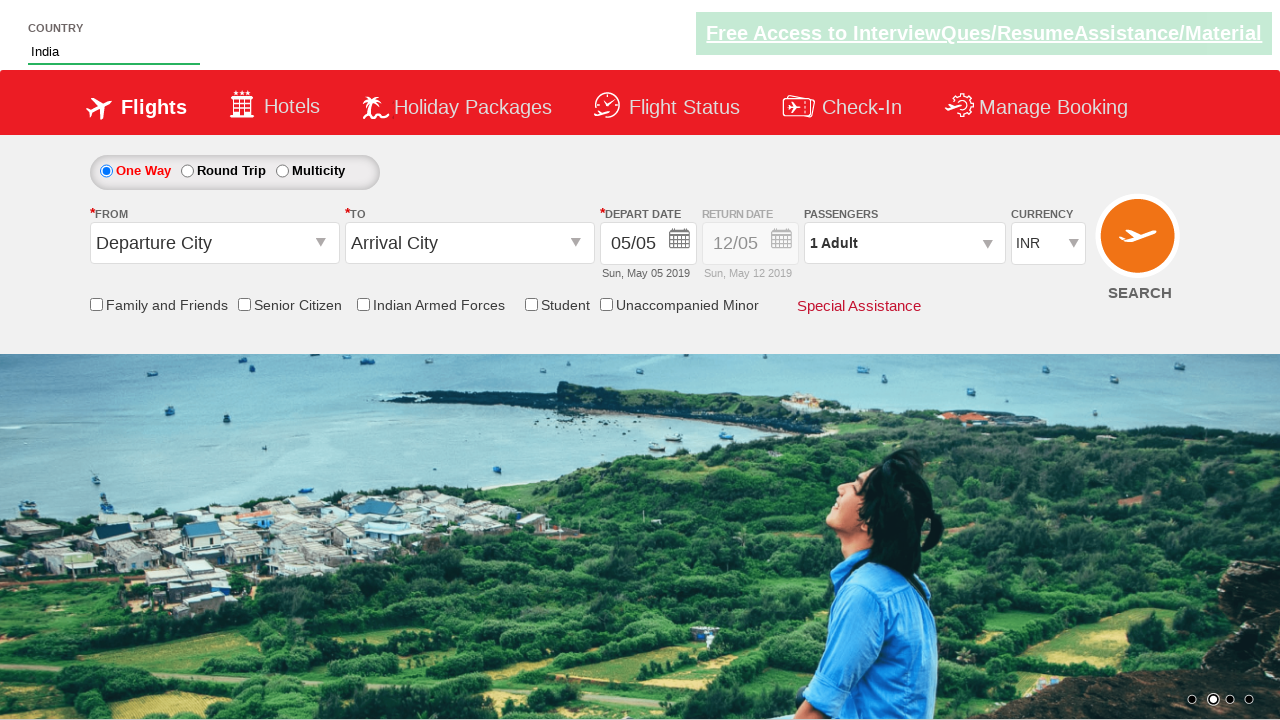

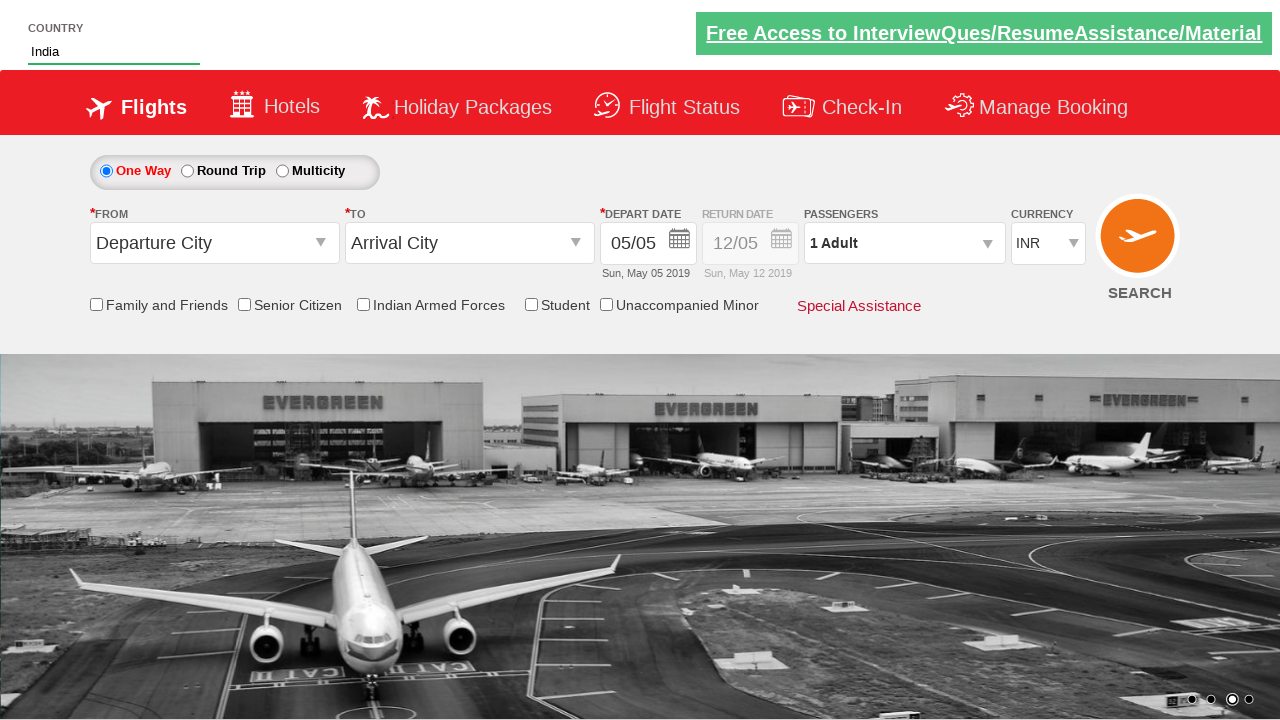